Tests state dropdown functionality by selecting multiple states (Illinois, Virginia, California) and verifying the final selection is California

Starting URL: https://practice.cydeo.com/dropdown

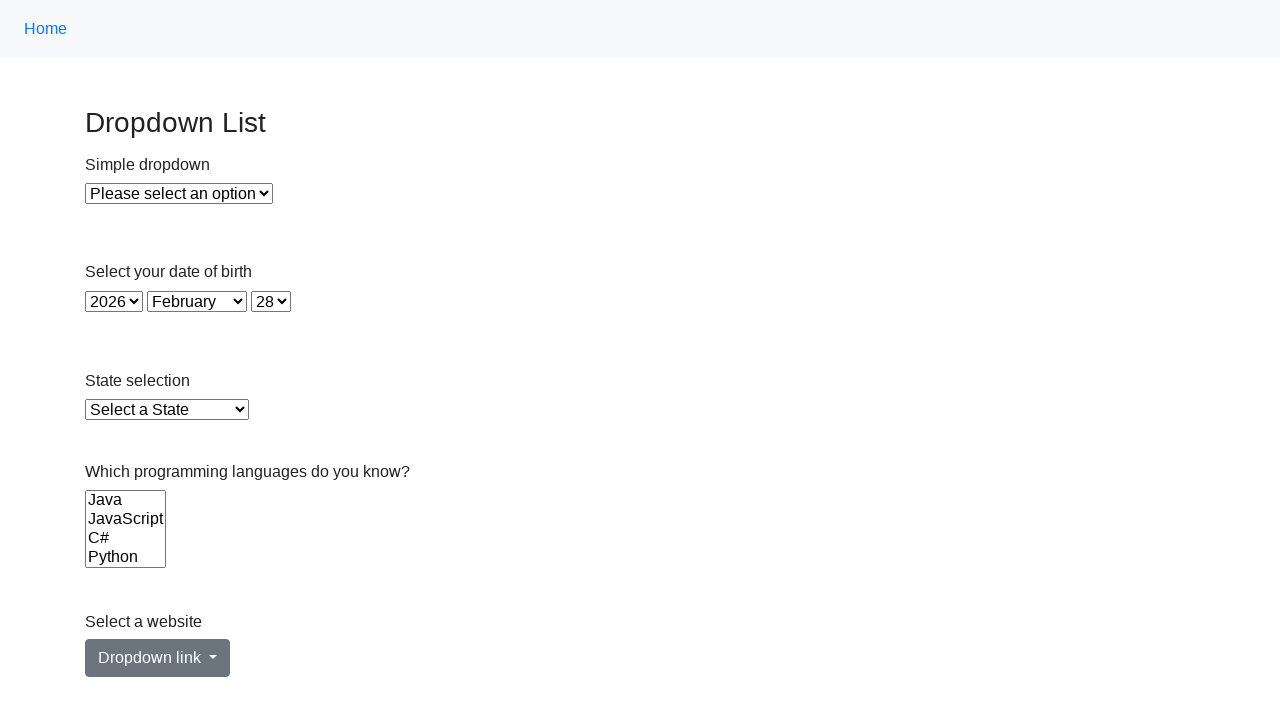

Selected Illinois from state dropdown on #state
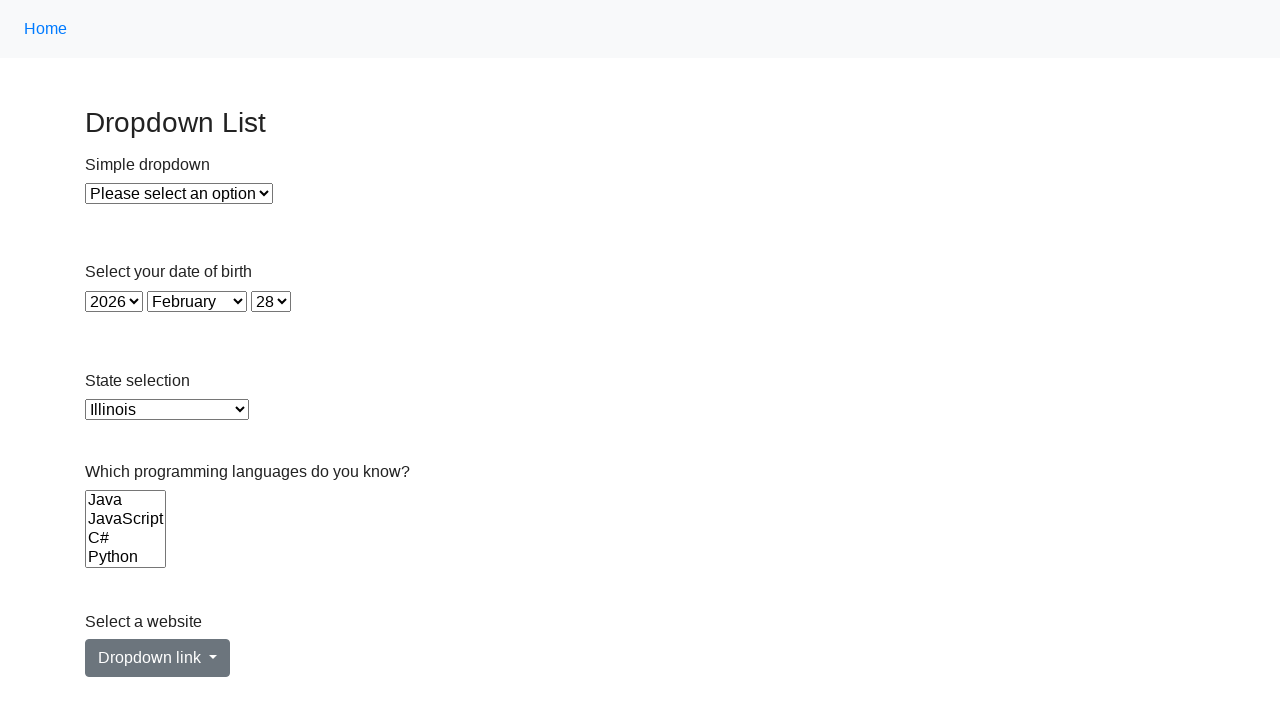

Selected Virginia from state dropdown on #state
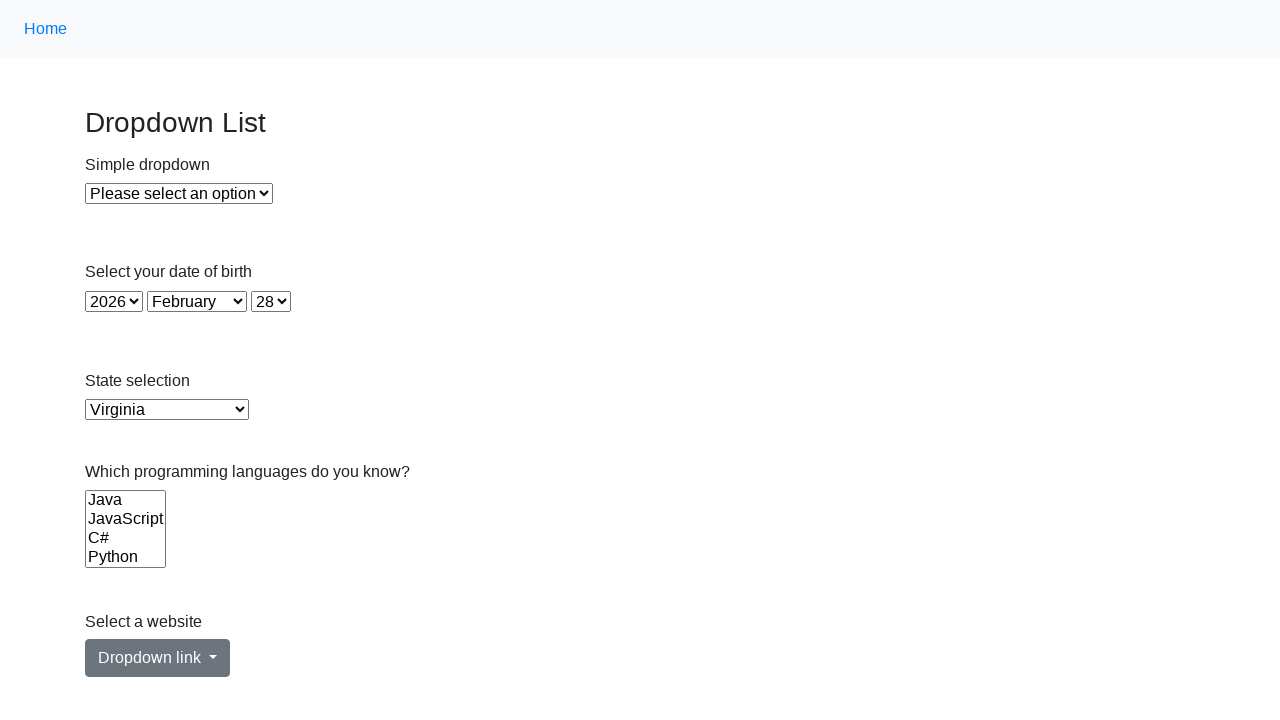

Selected California from state dropdown on #state
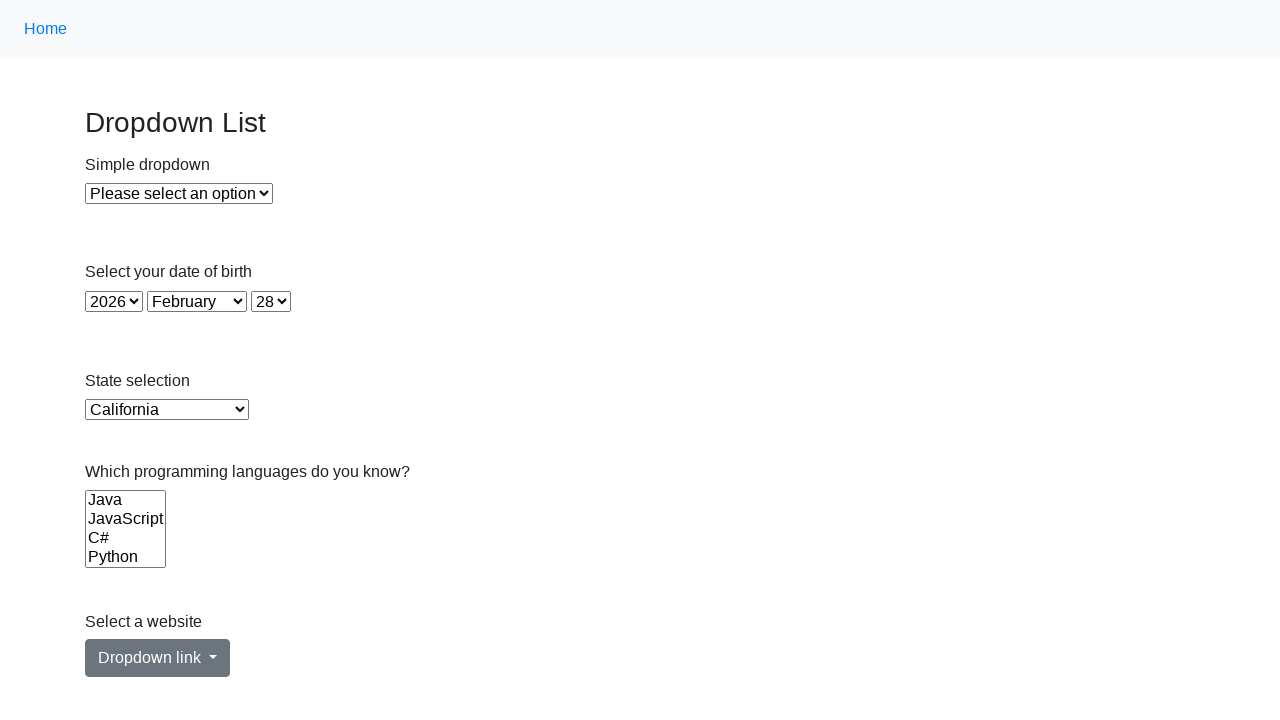

Verified California (CA) is the selected option
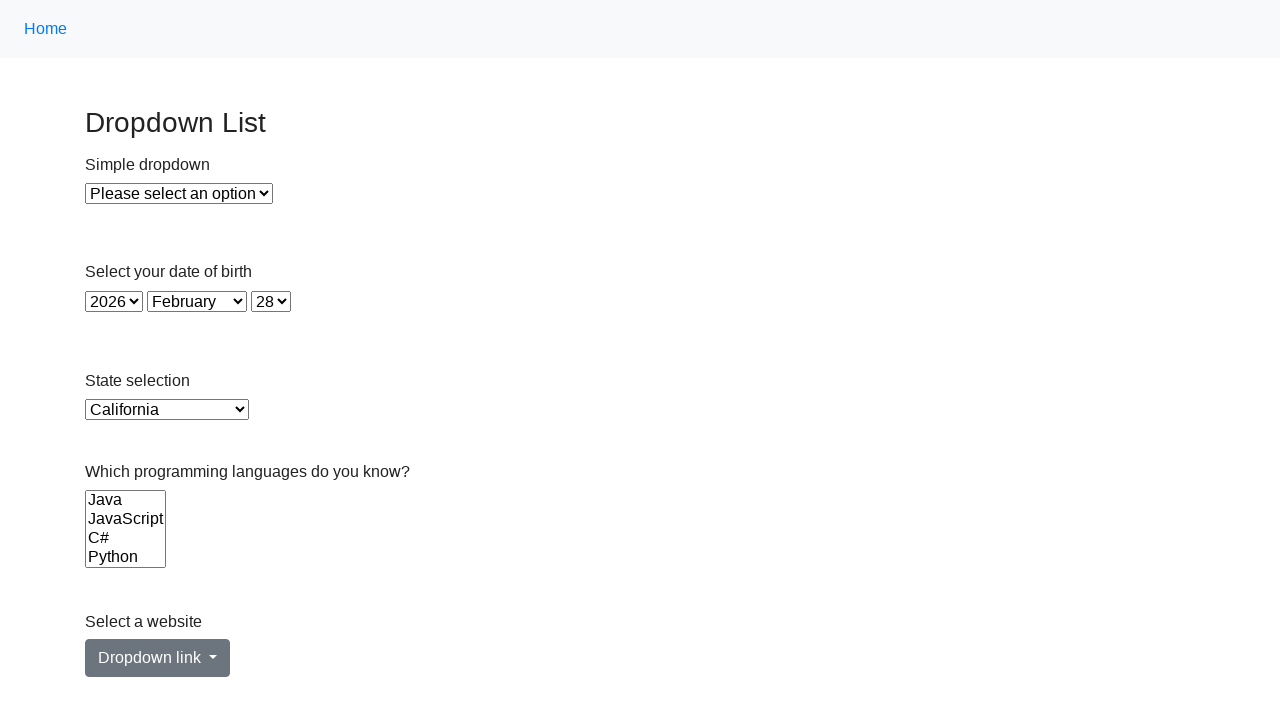

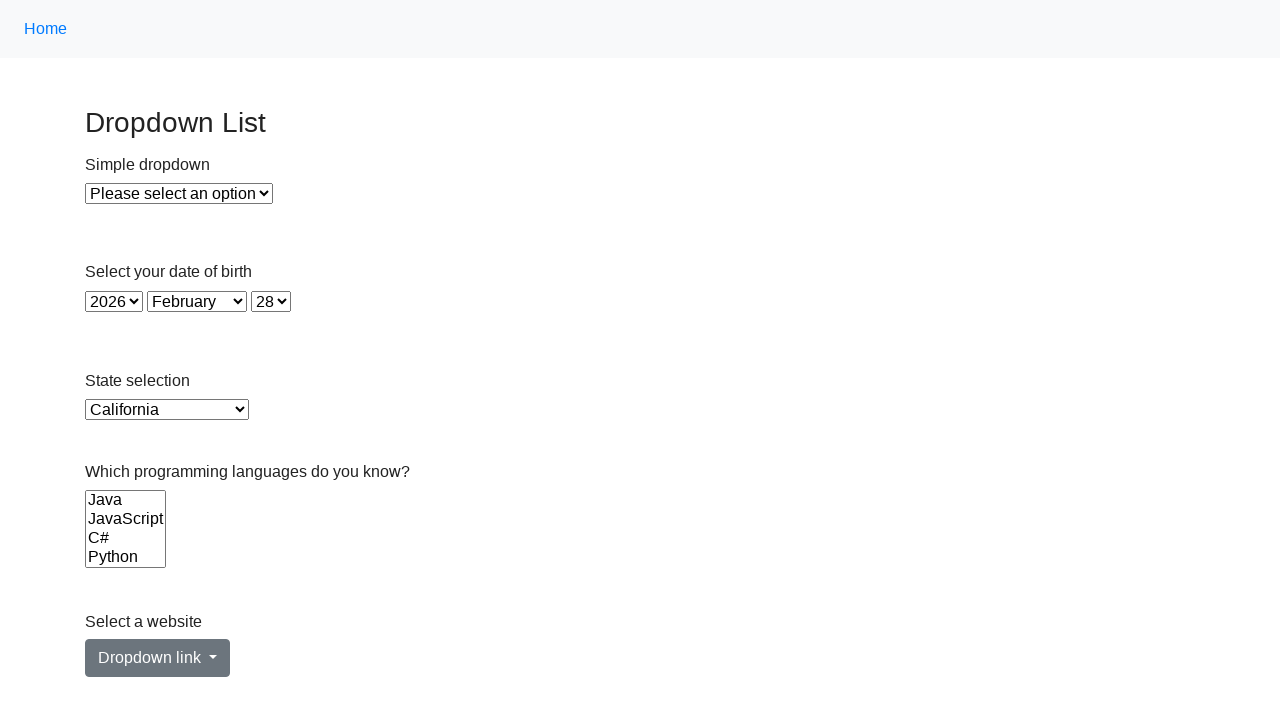